Tests page scrolling functionality and table scrolling, then verifies that the sum of values in a table column matches the displayed total

Starting URL: https://rahulshettyacademy.com/AutomationPractice/

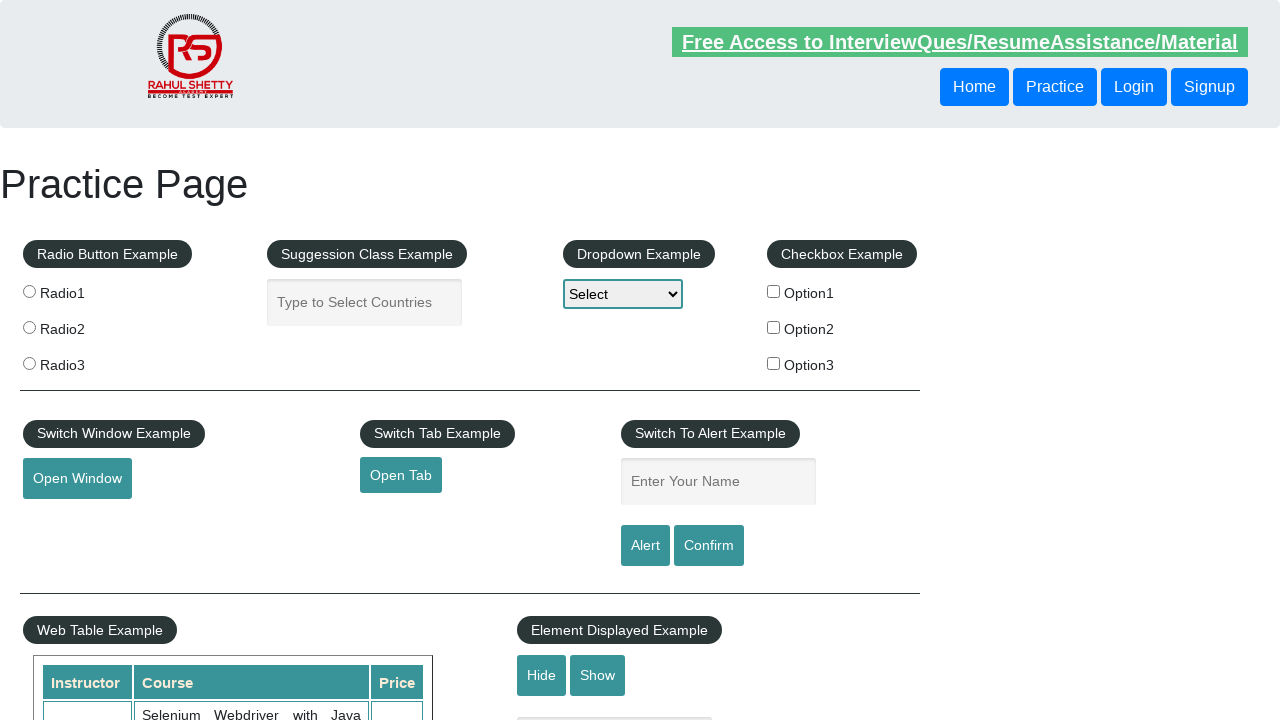

Scrolled main page down by 500 pixels
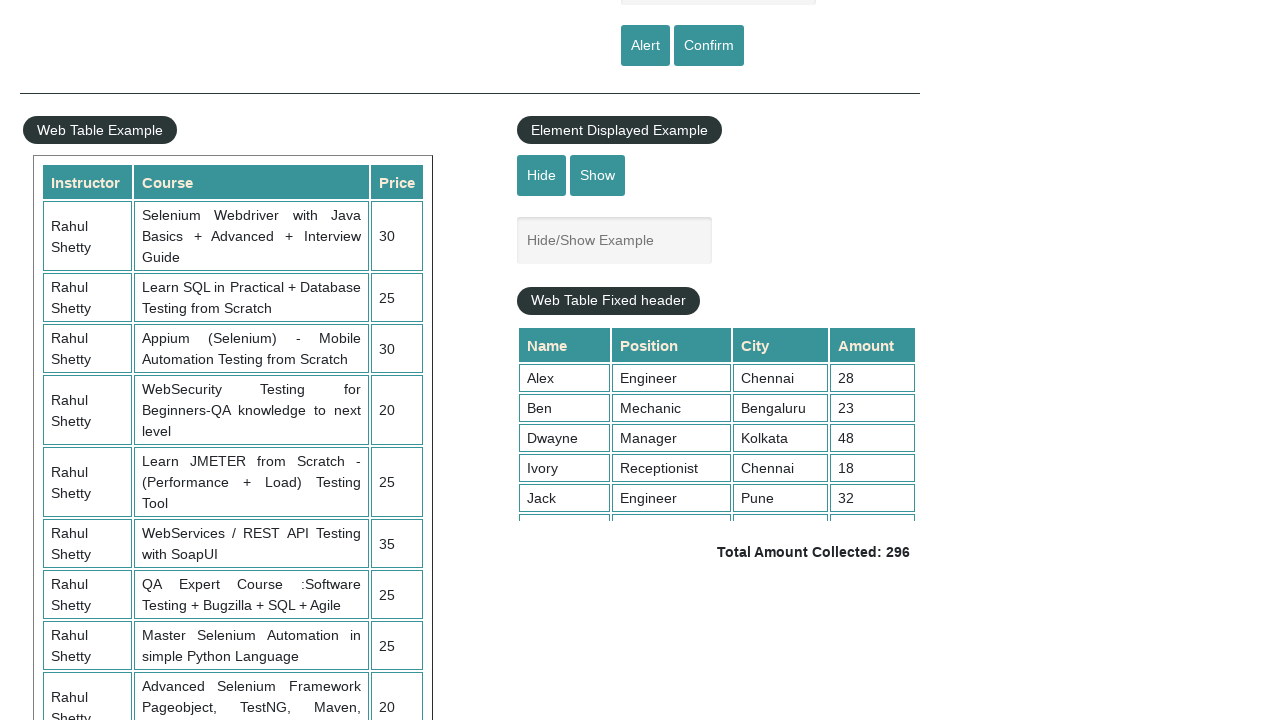

Waited 1 second for scroll animation to complete
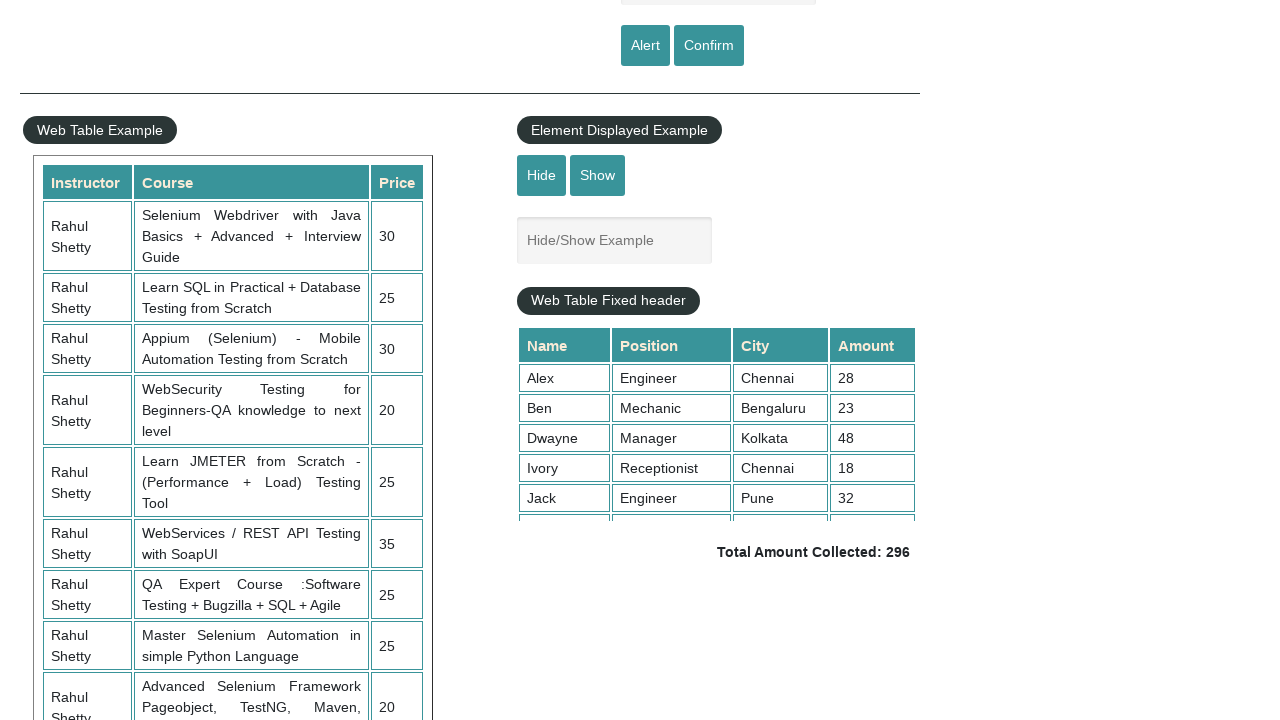

Scrolled table to bottom (scrollTop = 5000)
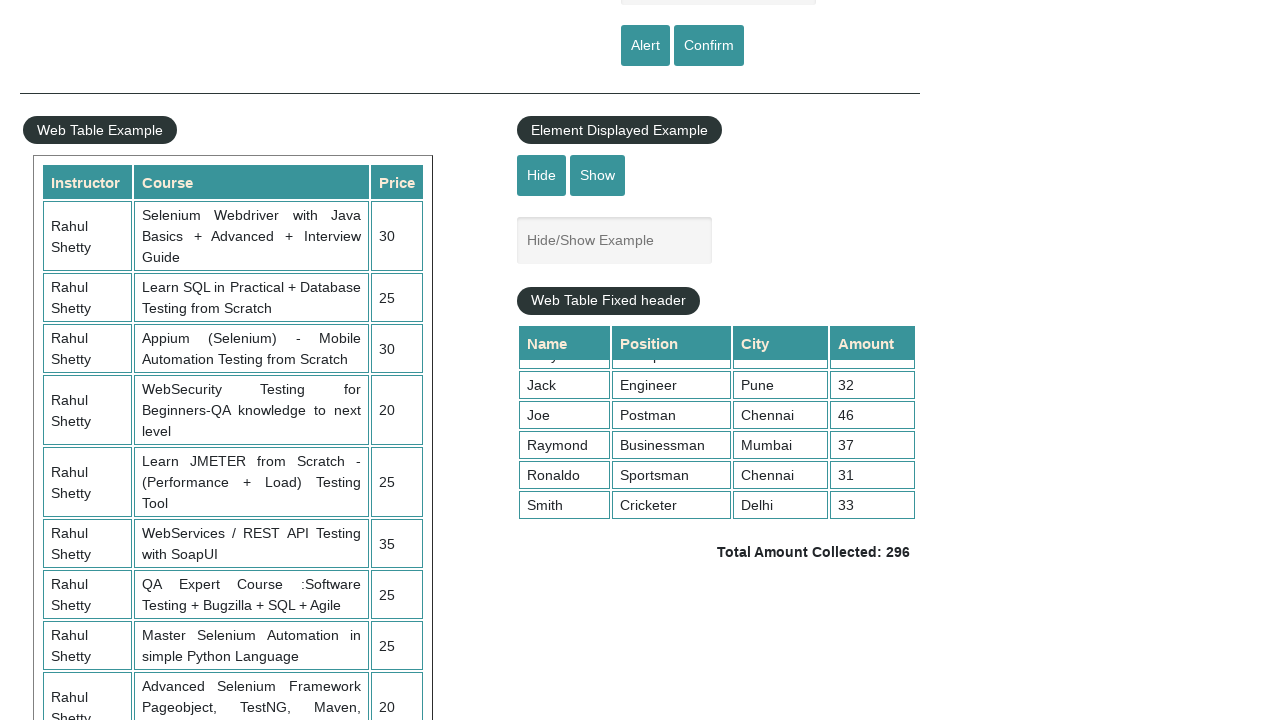

Retrieved 9 amount values from table column 4
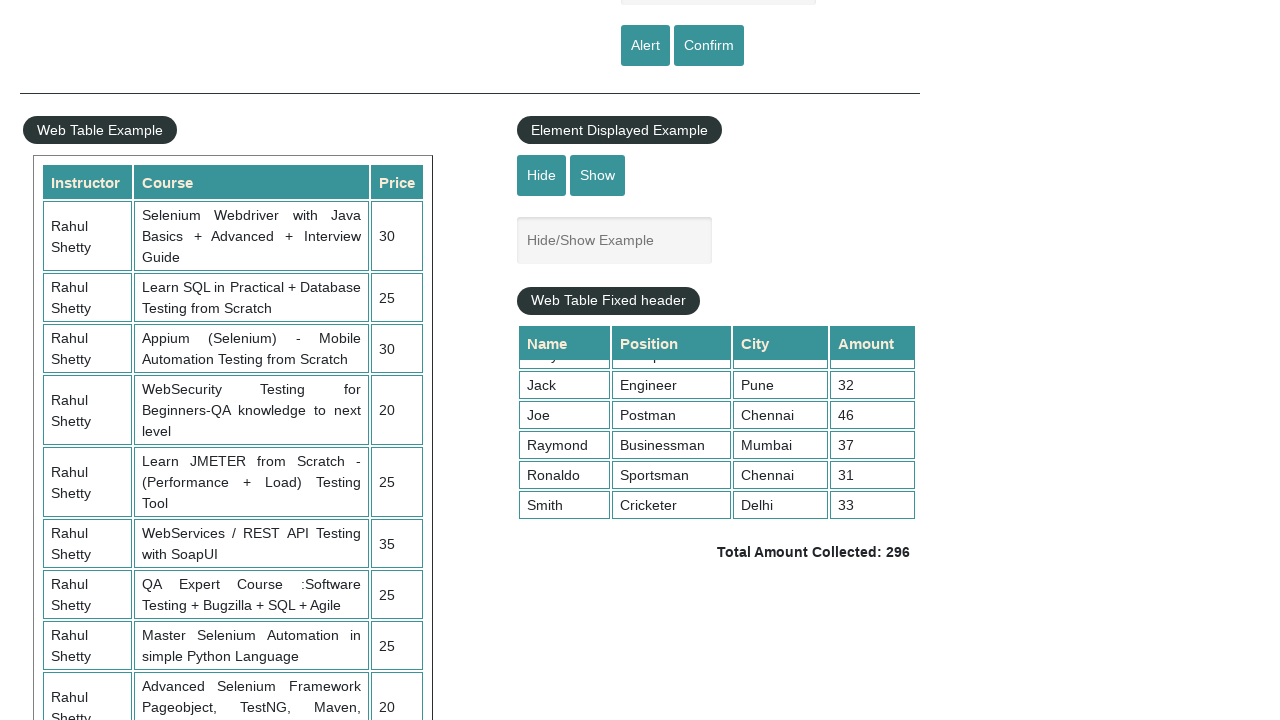

Calculated sum of all column values: 296
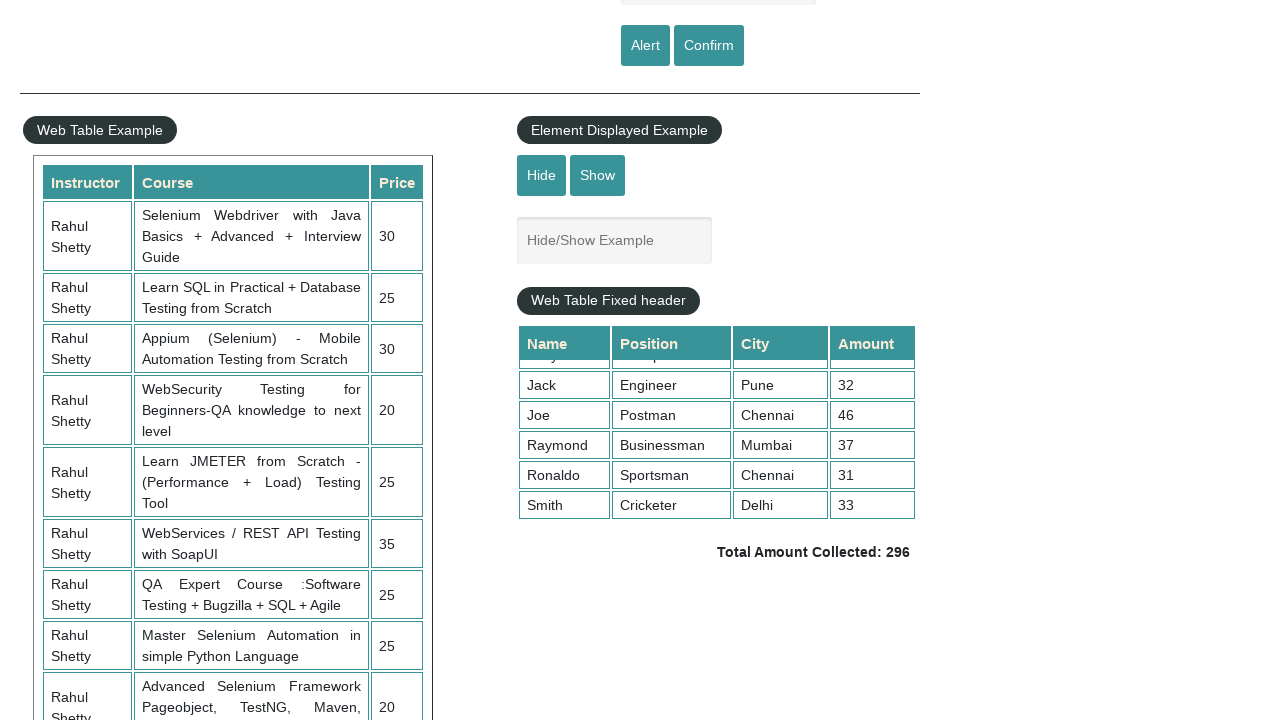

Retrieved displayed total amount text: ' Total Amount Collected: 296 '
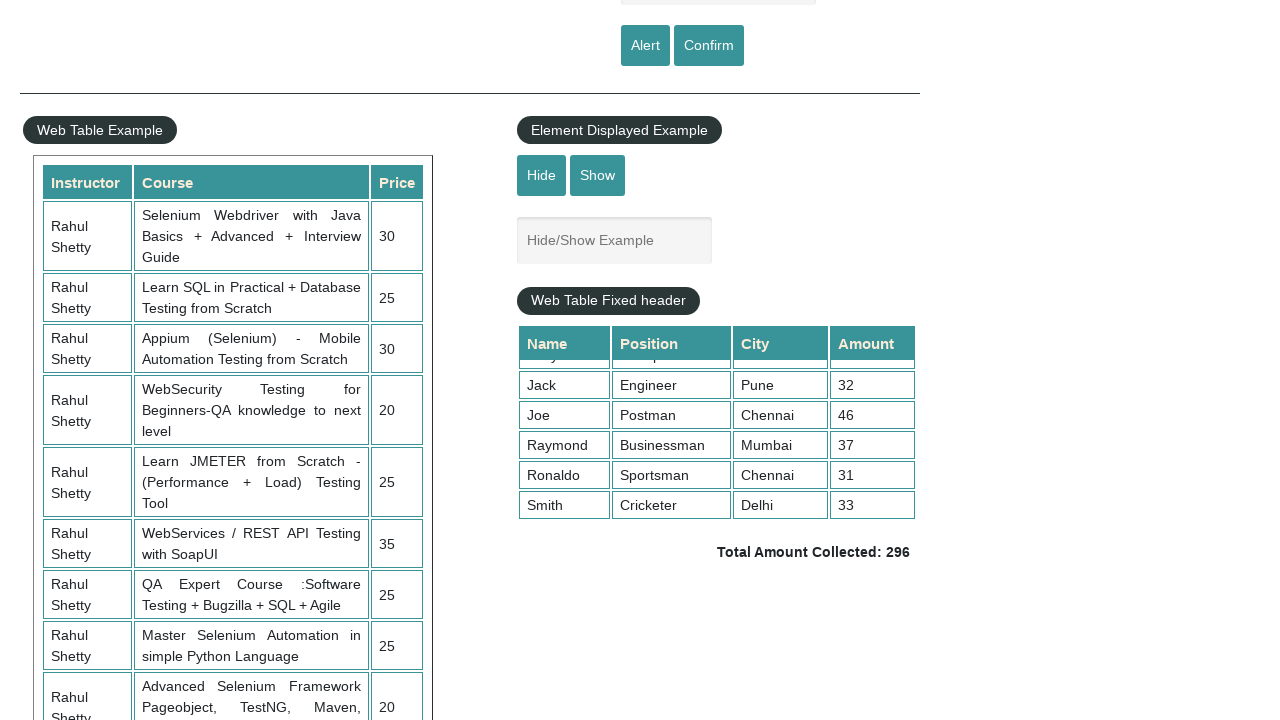

Extracted numeric total amount from text: 296
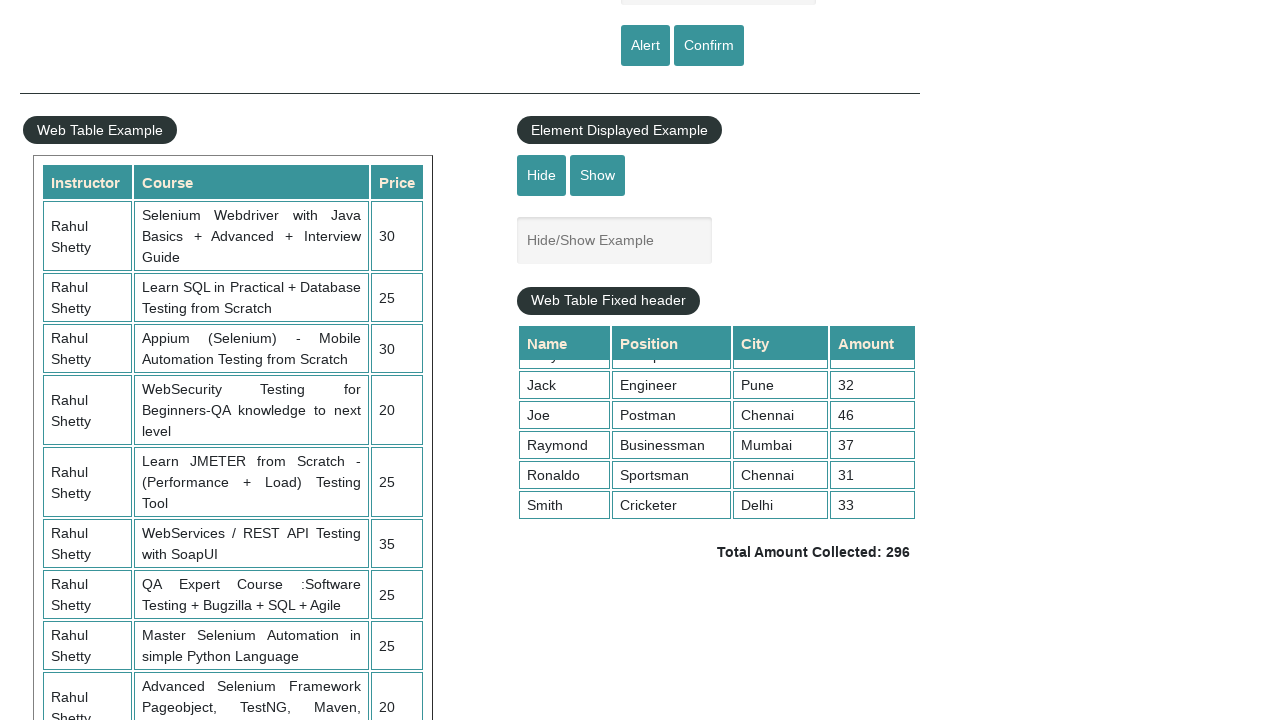

Verified calculated sum (296) matches displayed total (296)
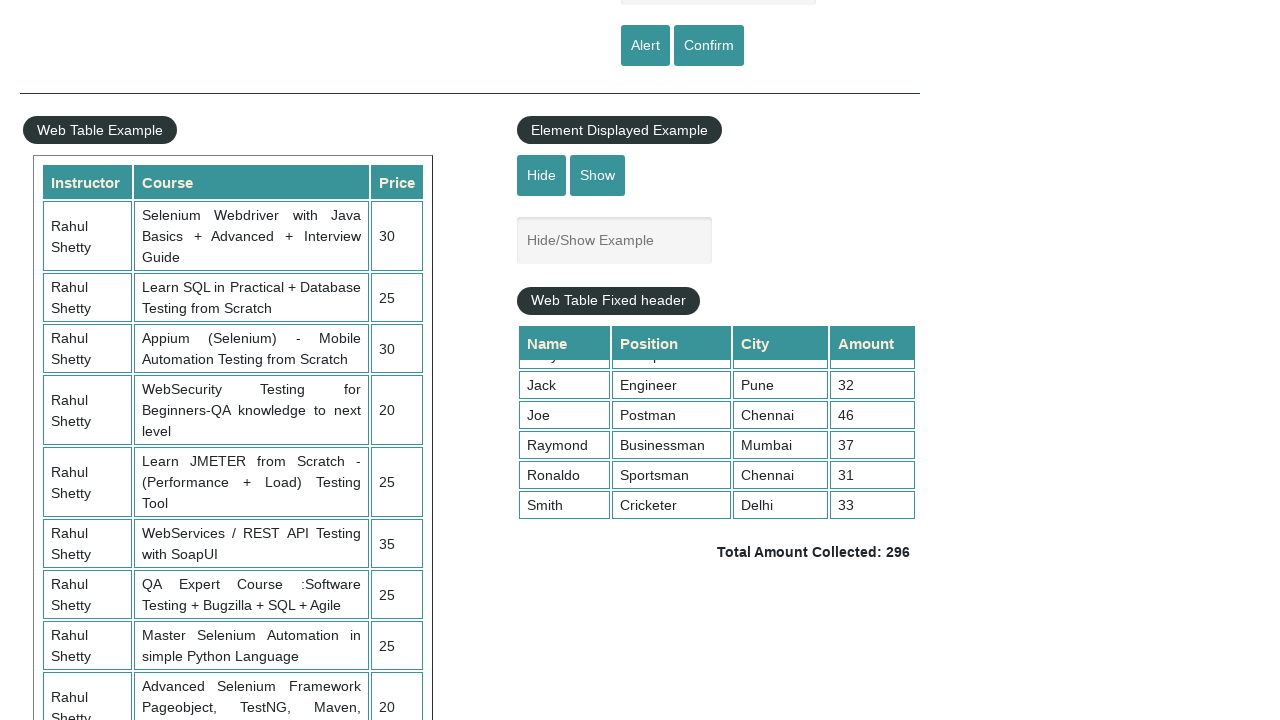

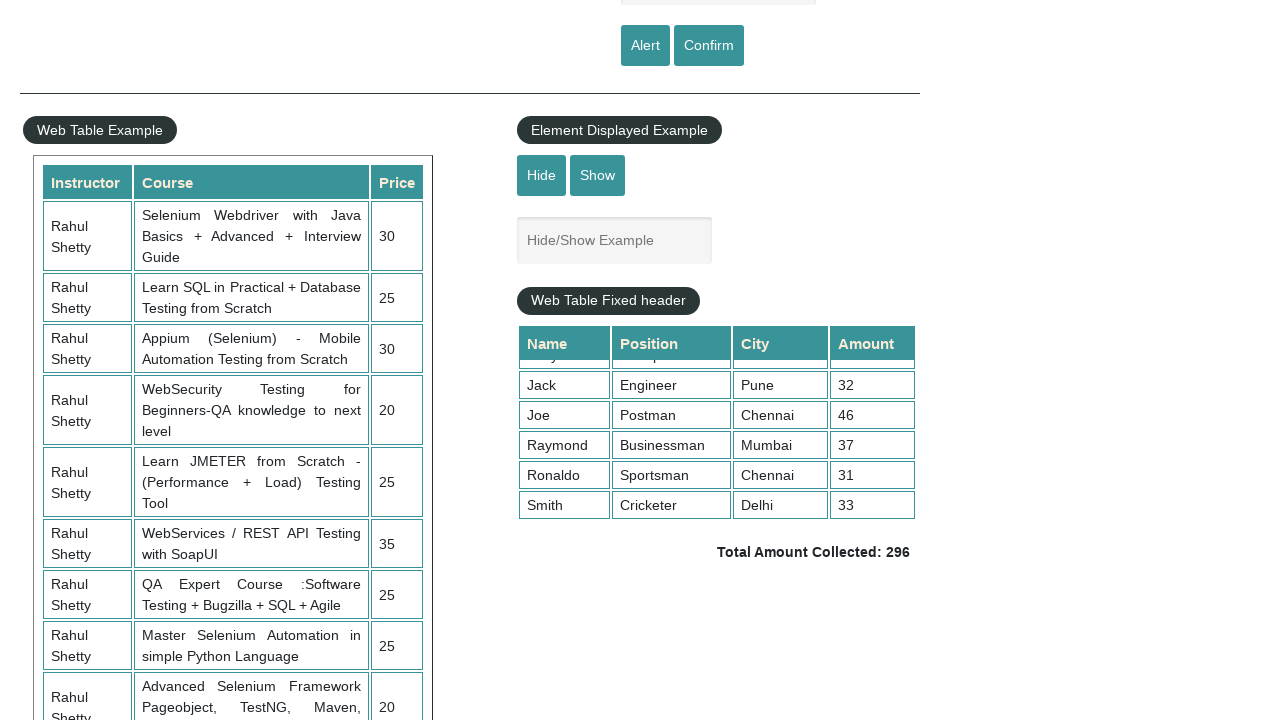